Tests jQuery UI datepicker functionality by opening the calendar and selecting a specific date from the calendar grid

Starting URL: https://jqueryui.com/datepicker/

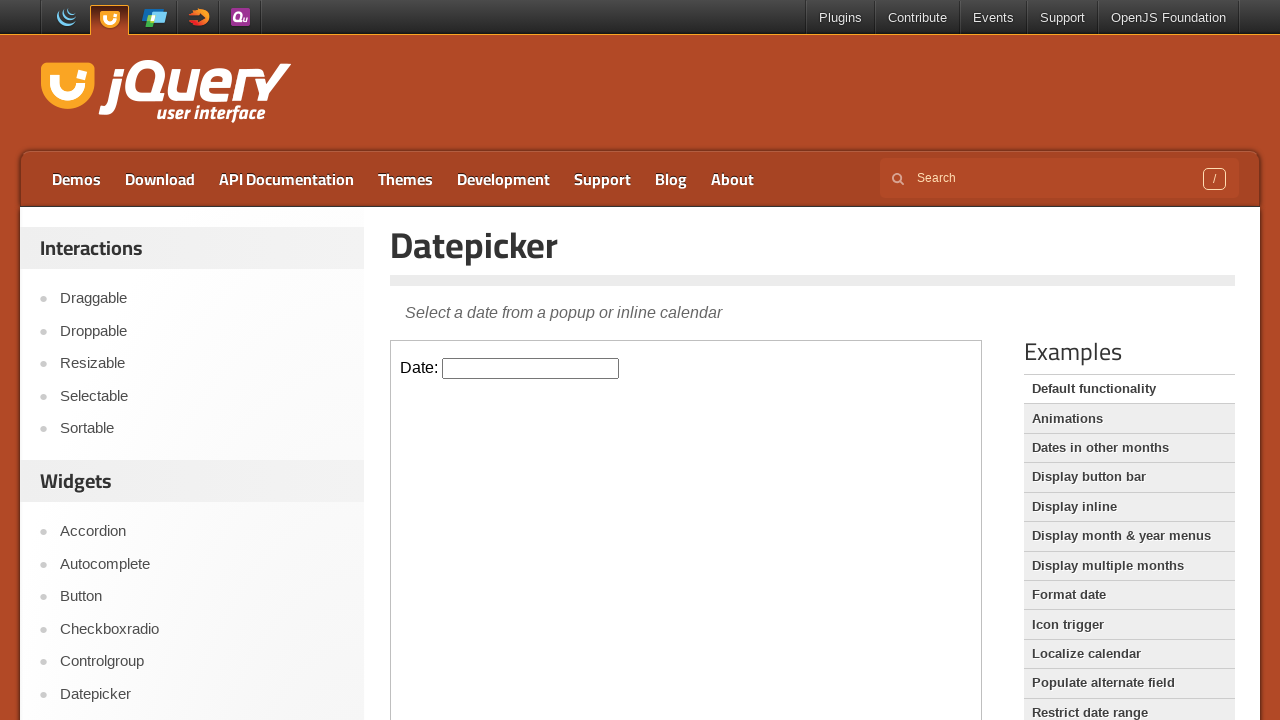

Located demo iframe for jQuery UI datepicker
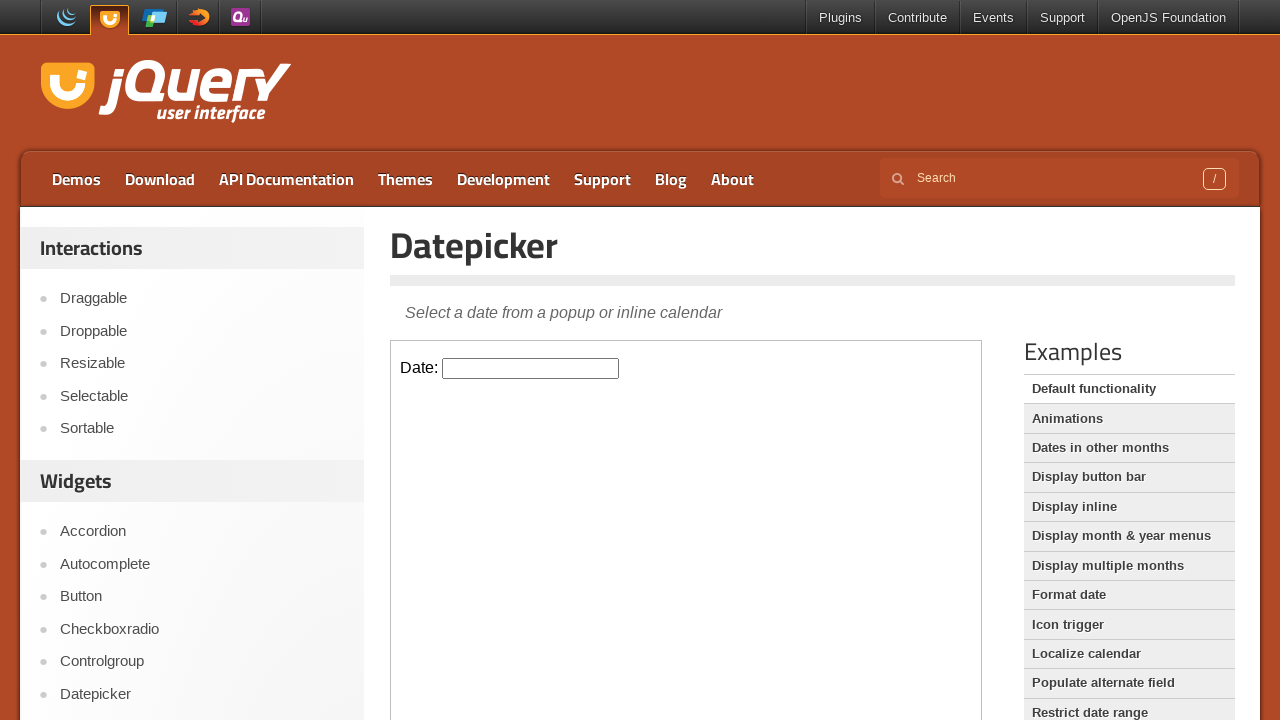

Clicked datepicker input to open calendar at (531, 368) on iframe.demo-frame >> internal:control=enter-frame >> #datepicker
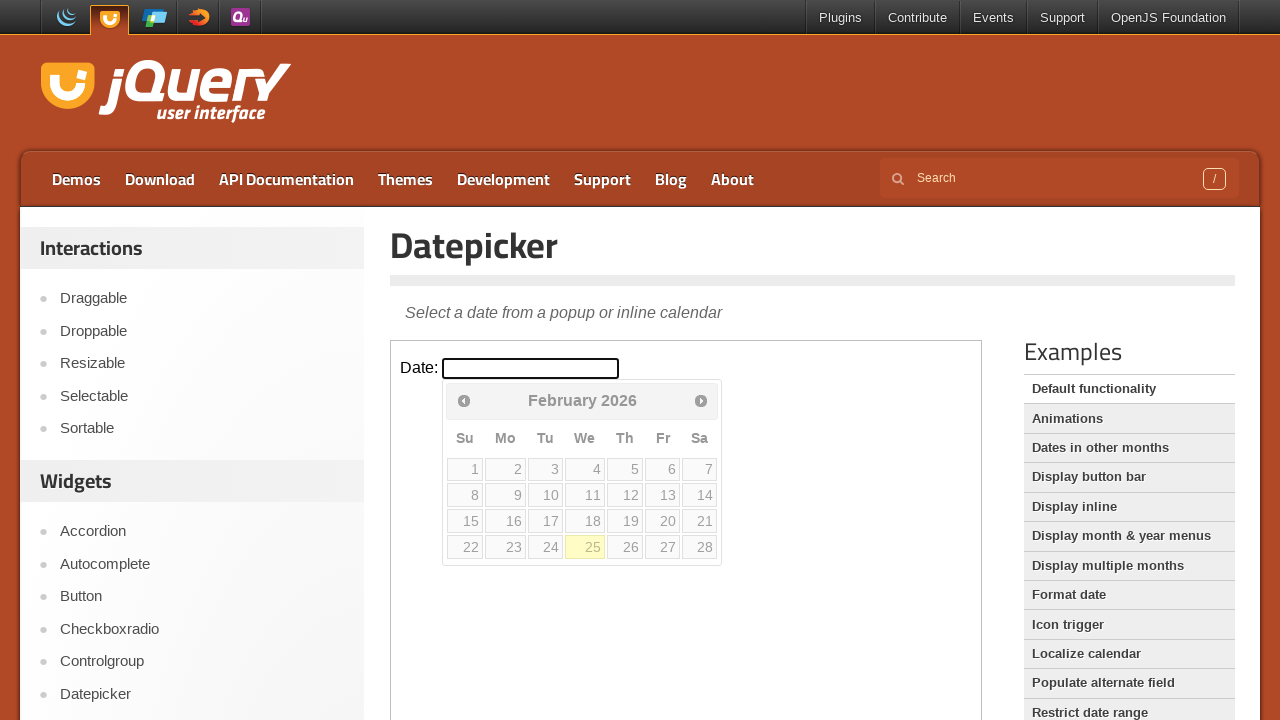

Retrieved all calendar cells from datepicker grid
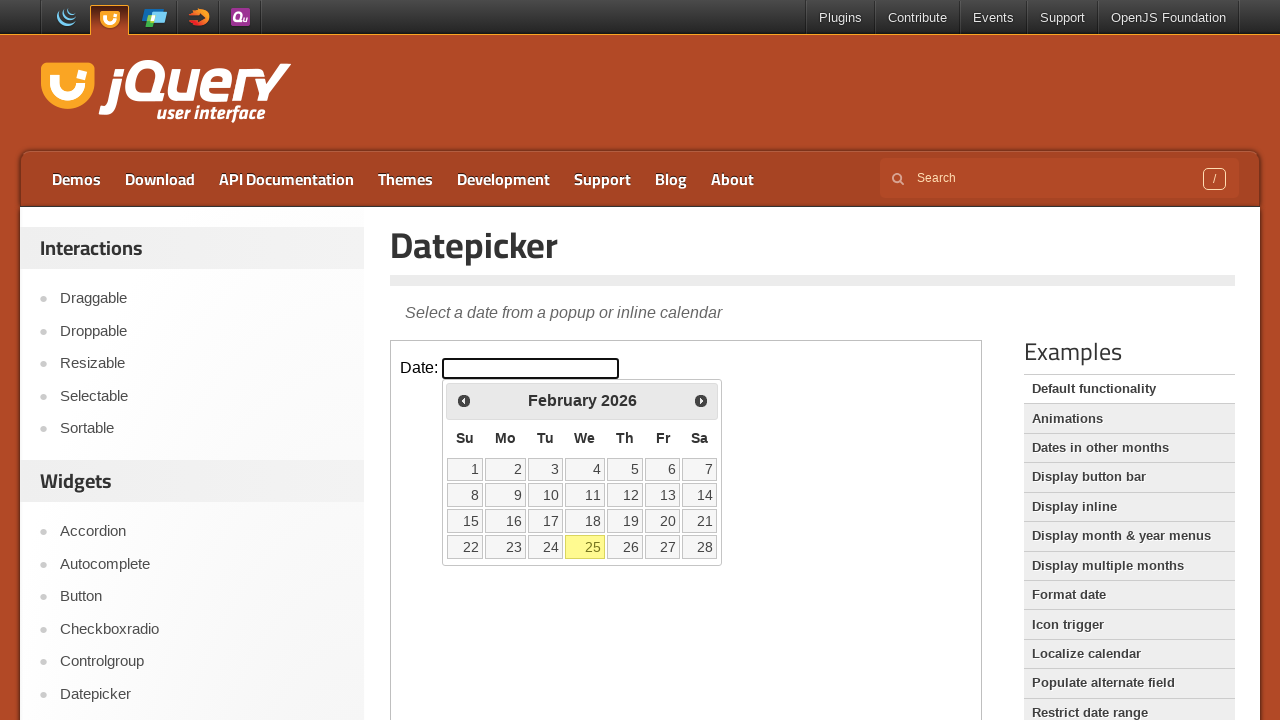

Found and clicked date 25 in calendar at (585, 547) on iframe.demo-frame >> internal:control=enter-frame >> table.ui-datepicker-calenda
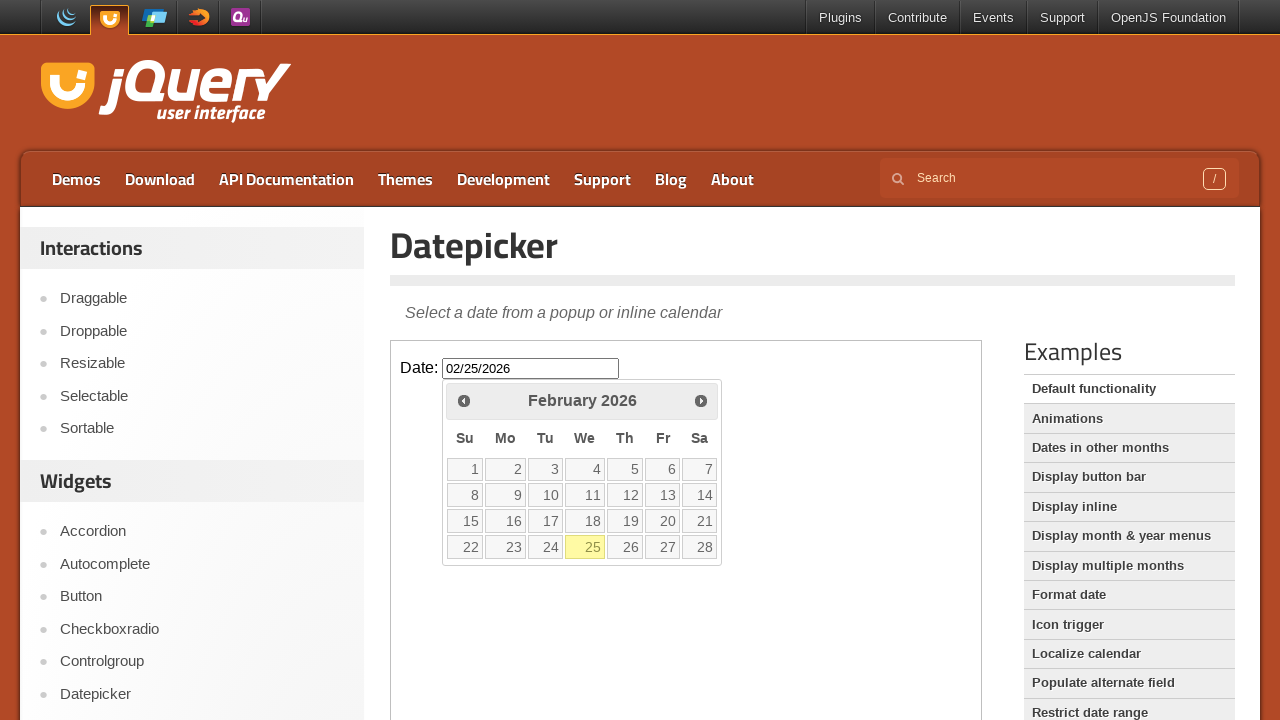

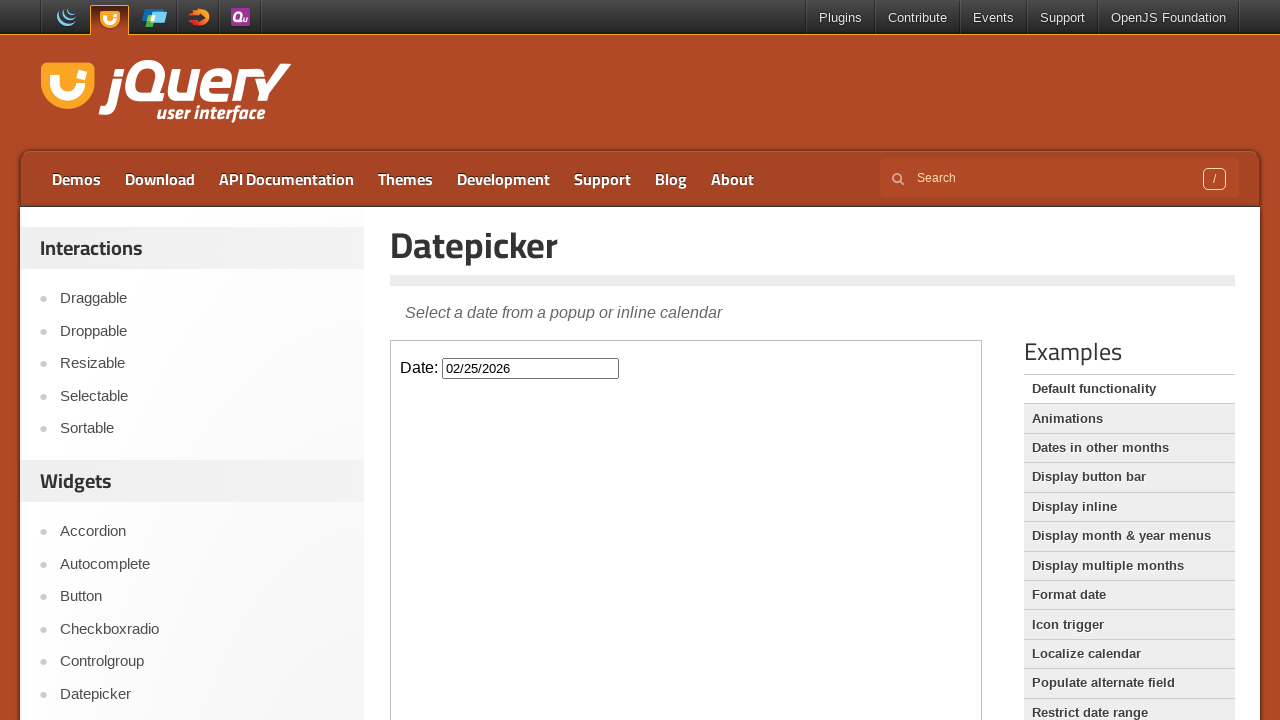